Tests the forgot password functionality by entering an email address, clicking the retrieve password button, and verifying that the response page is displayed correctly.

Starting URL: http://the-internet.herokuapp.com/forgot_password

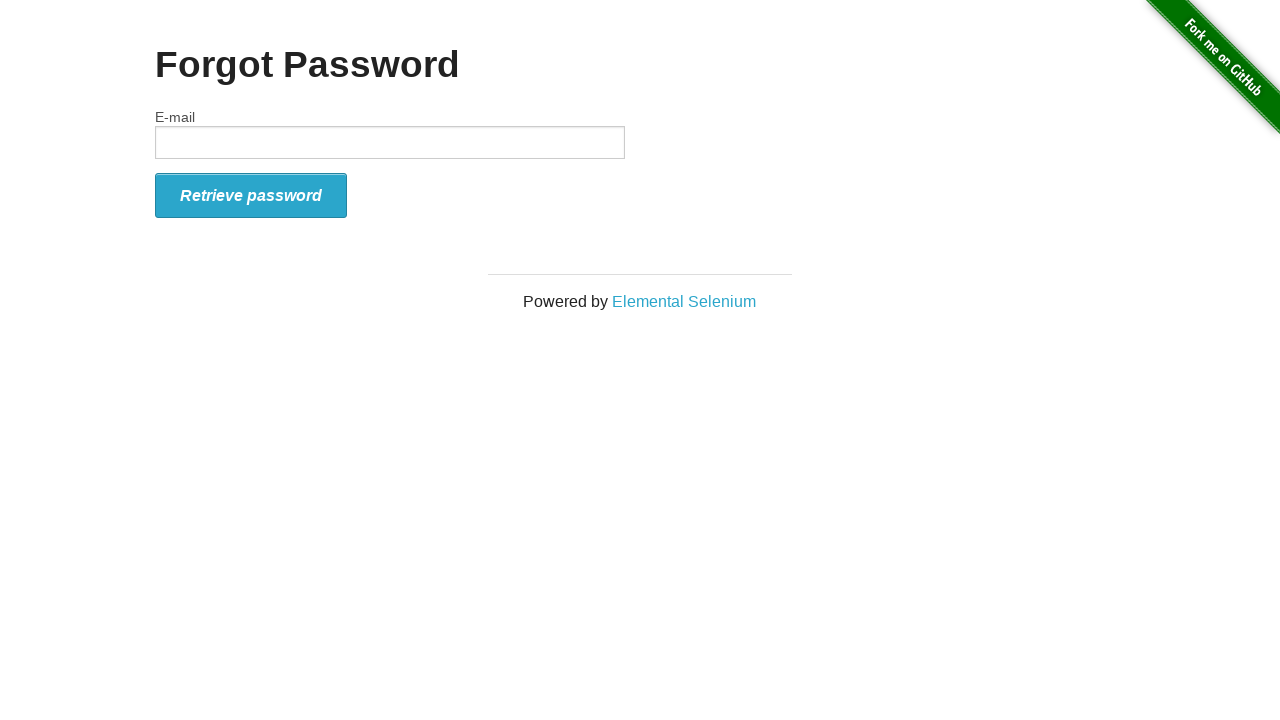

Filled email field with 'selenium@yopmail.com' on input[name='email']
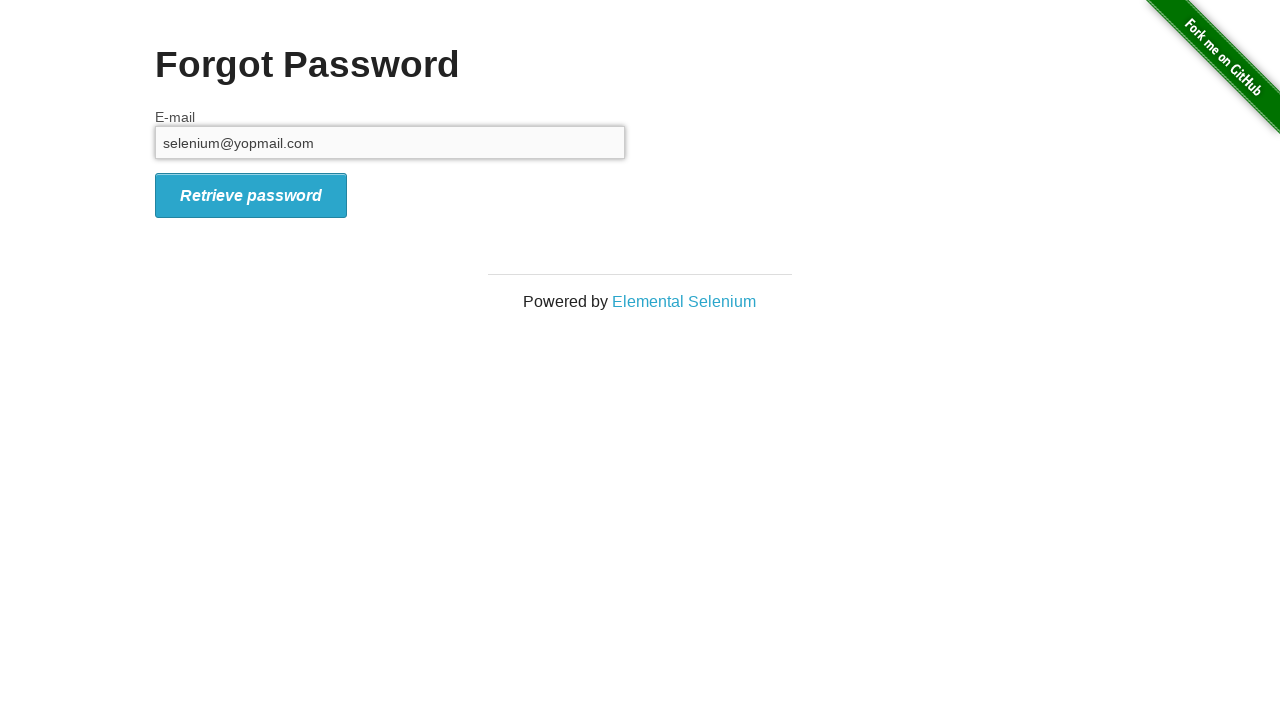

Clicked retrieve password button at (251, 195) on .icon-2x.icon-signin
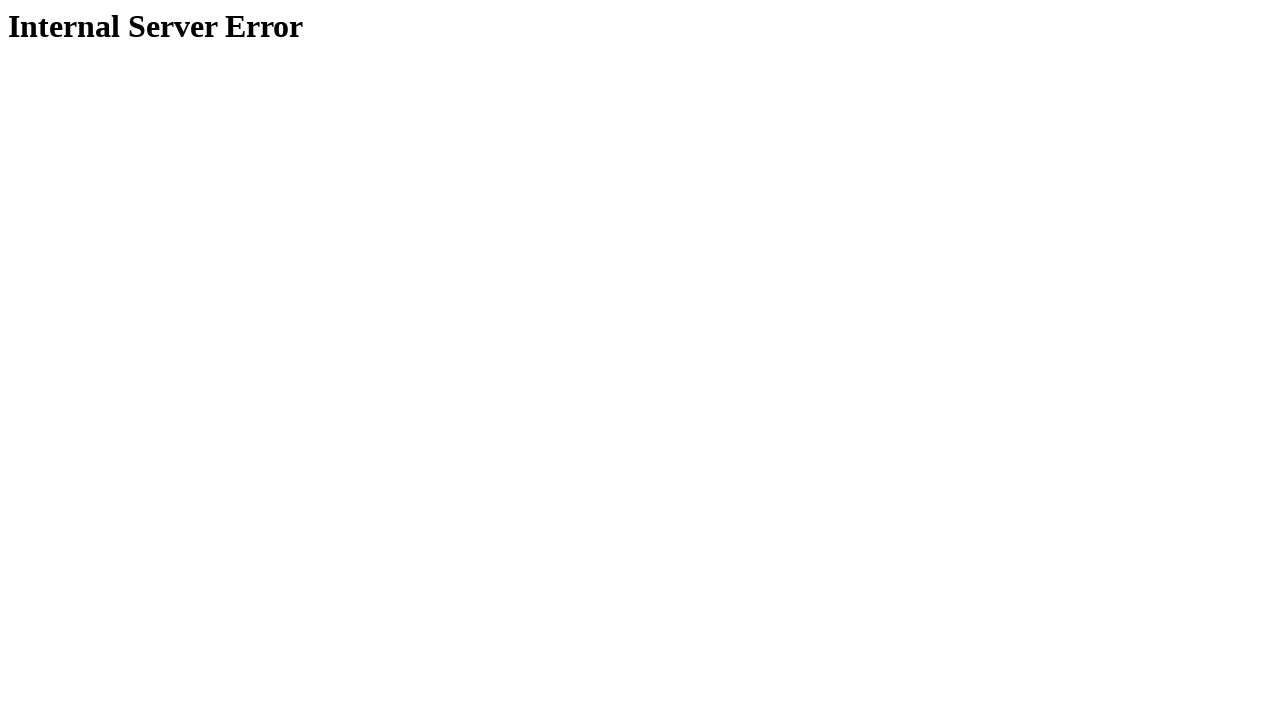

Response page loaded with heading element
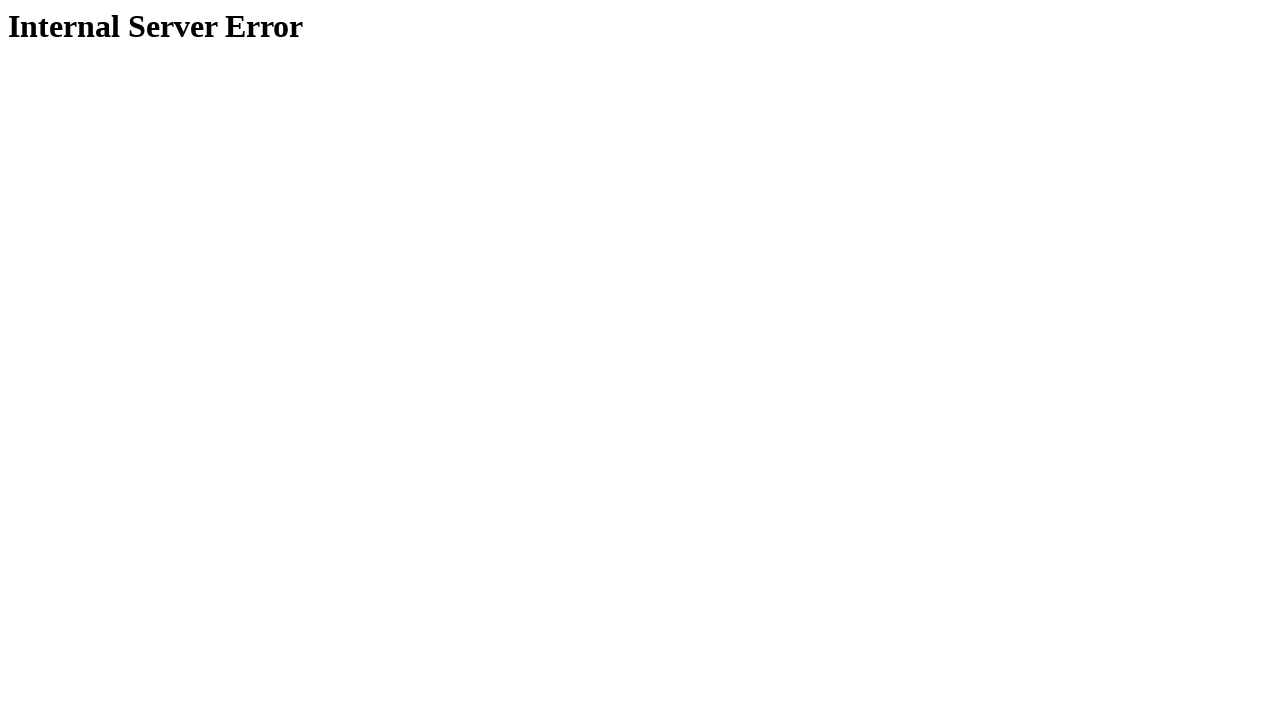

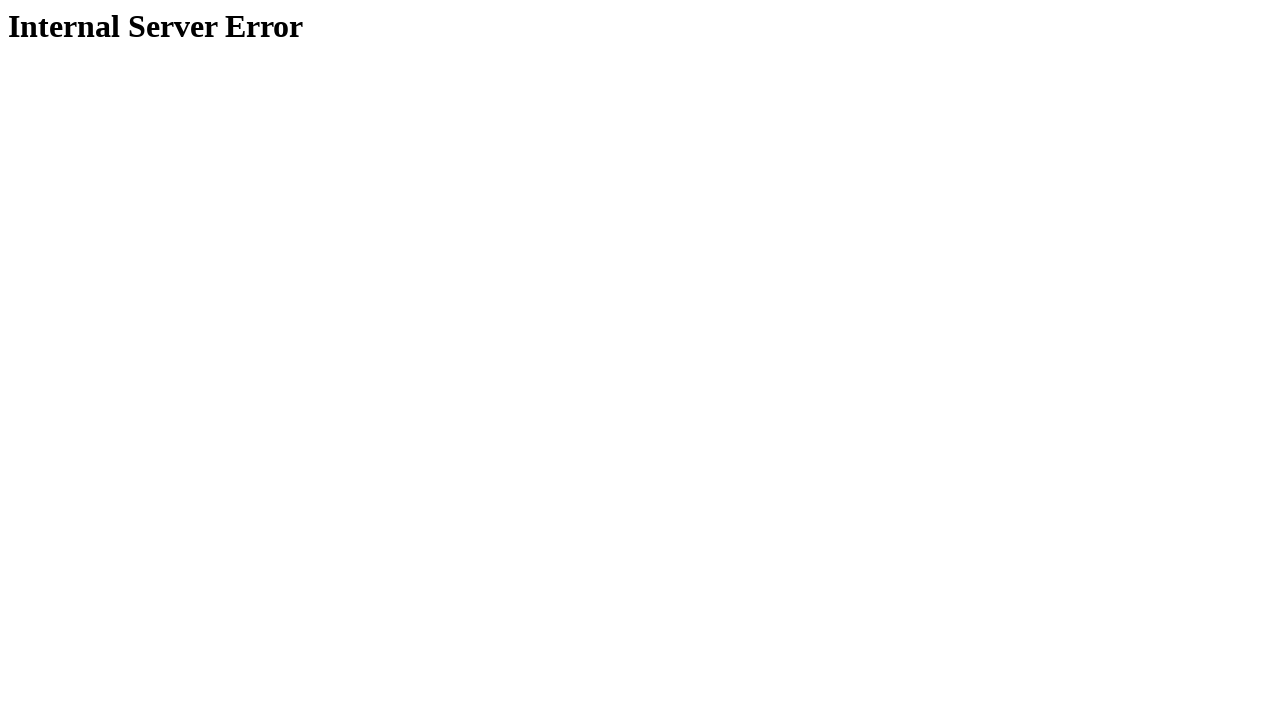